Tests radio button functionality by iterating through all radio buttons, clicking enabled ones, and then specifically selecting the yellow radio button

Starting URL: https://practice.expandtesting.com/radio-buttons

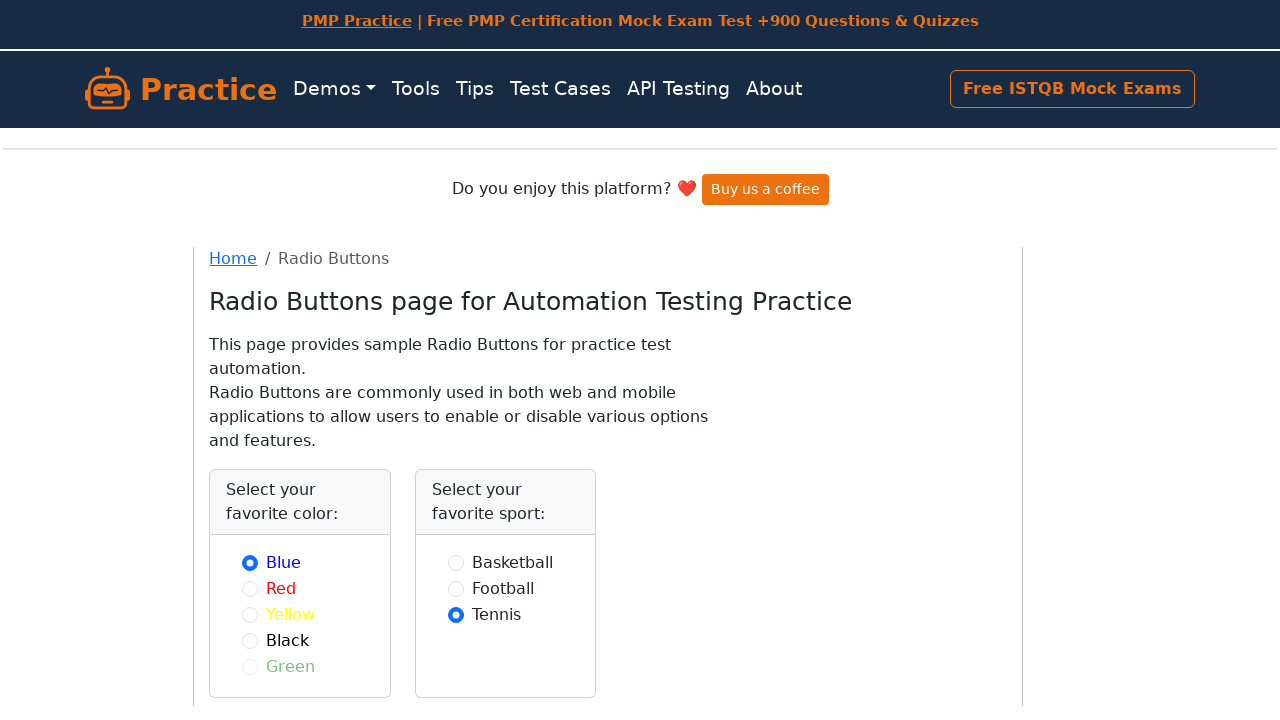

Navigated to radio buttons practice page
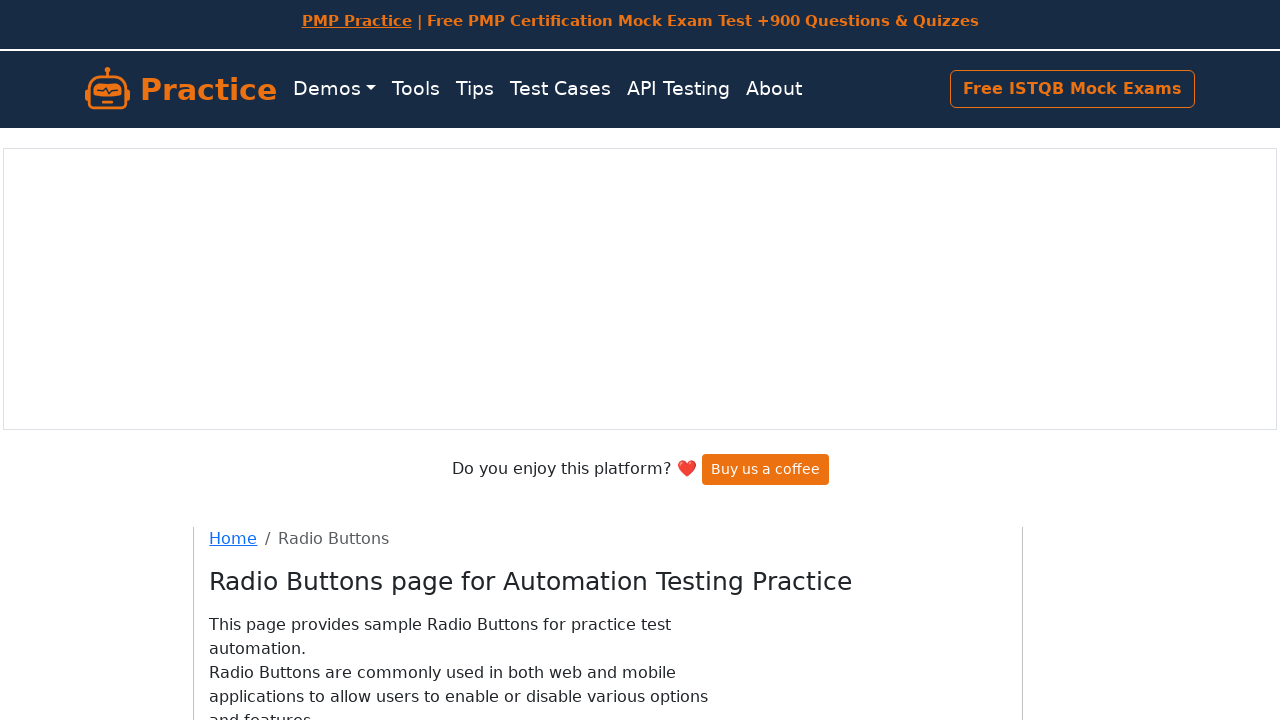

Located all radio button elements on the page
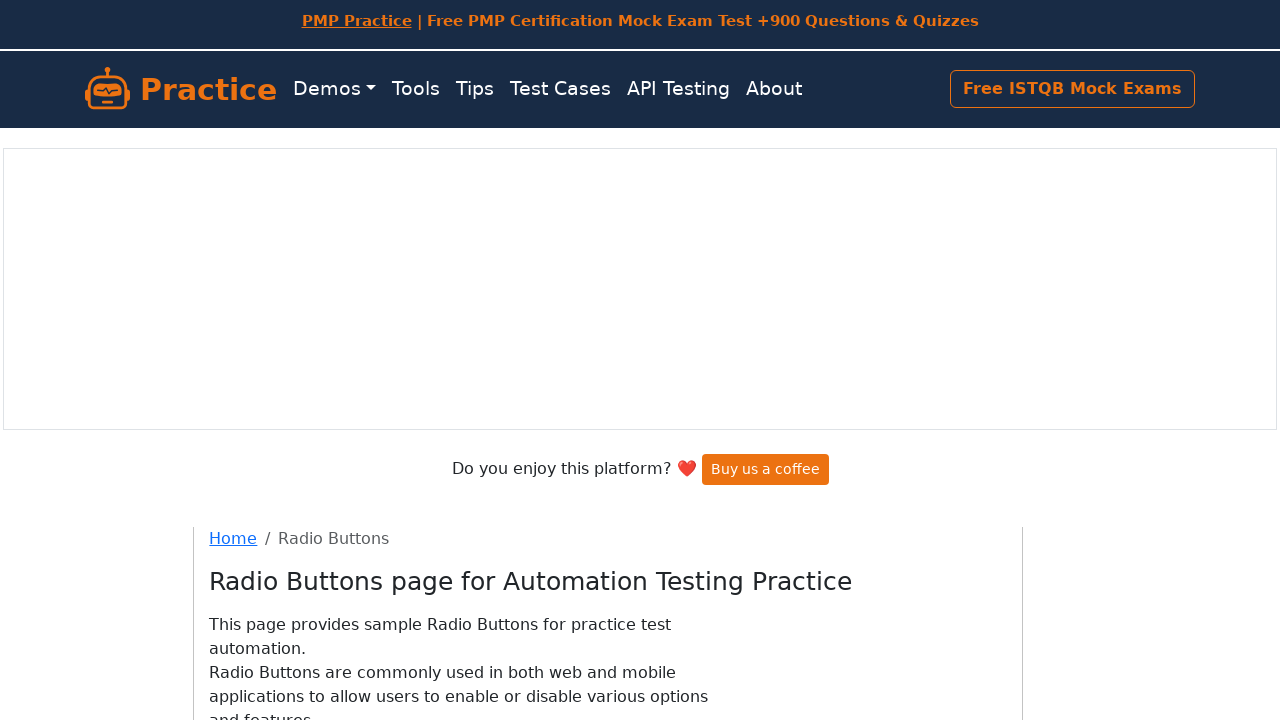

Clicked enabled radio button with value 'blue' at (250, 400) on .form-check-input >> nth=0
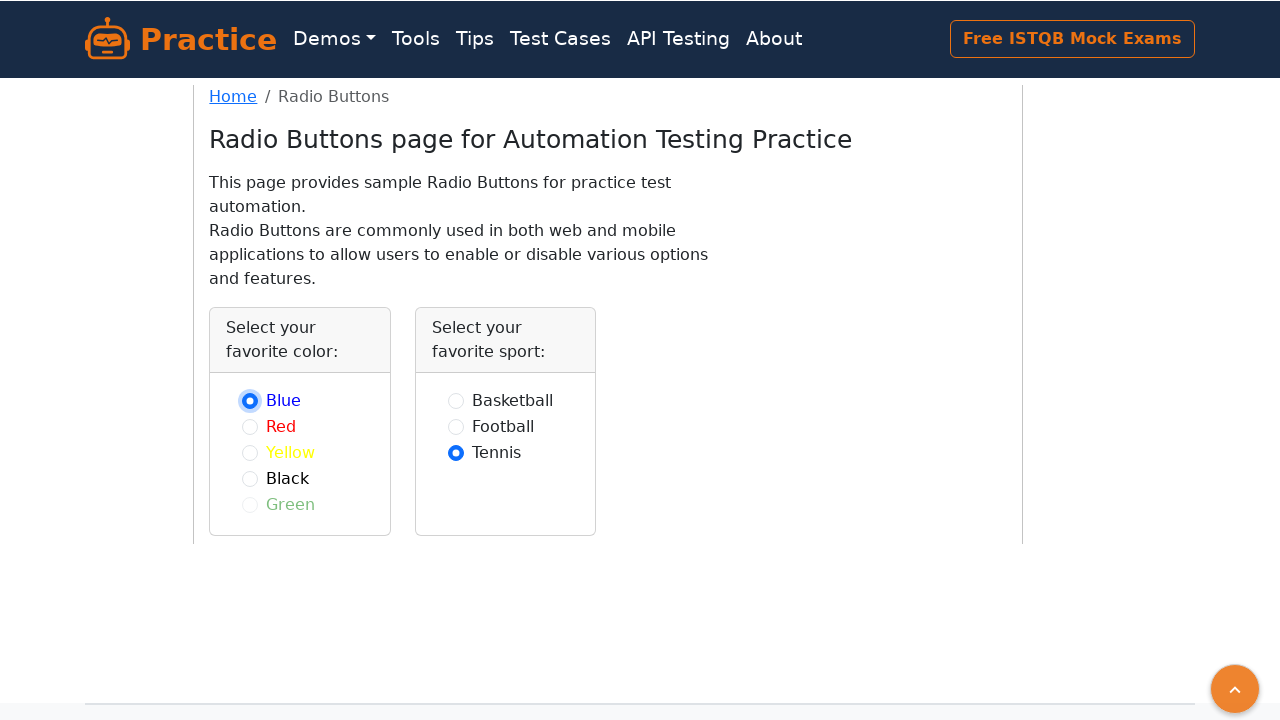

Clicked enabled radio button with value 'red' at (250, 426) on .form-check-input >> nth=1
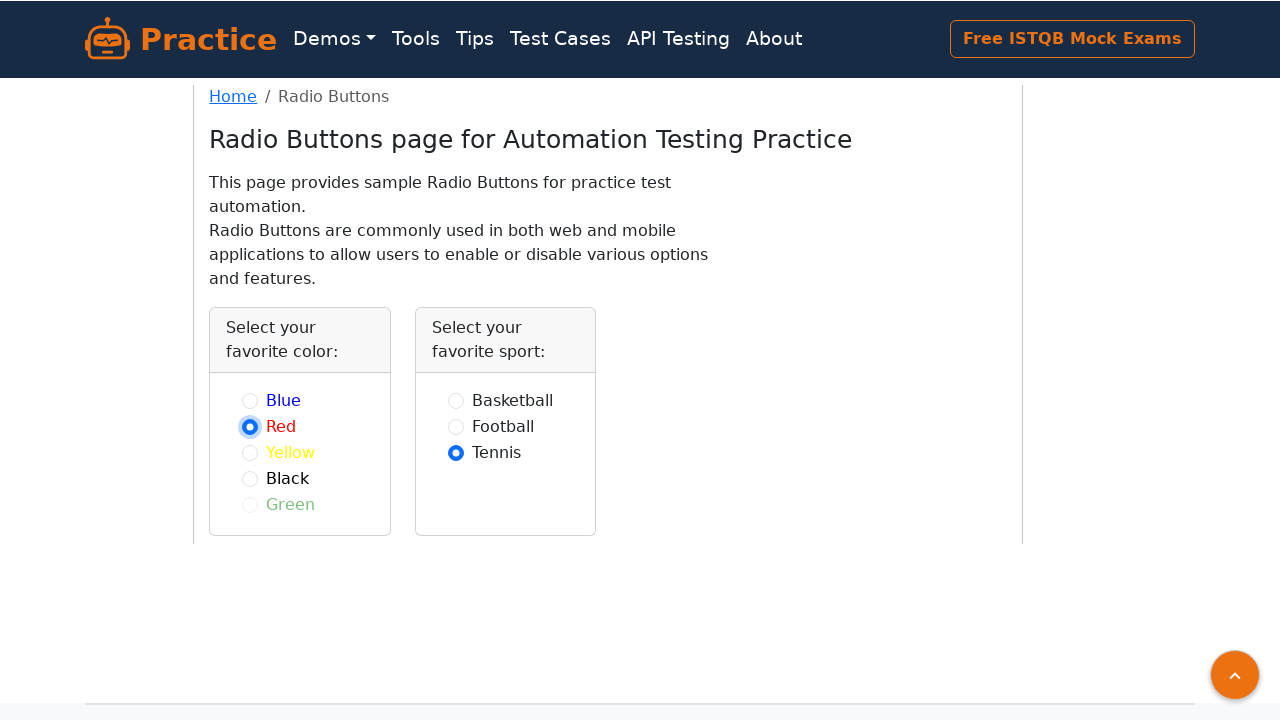

Clicked enabled radio button with value 'yellow' at (250, 526) on .form-check-input >> nth=2
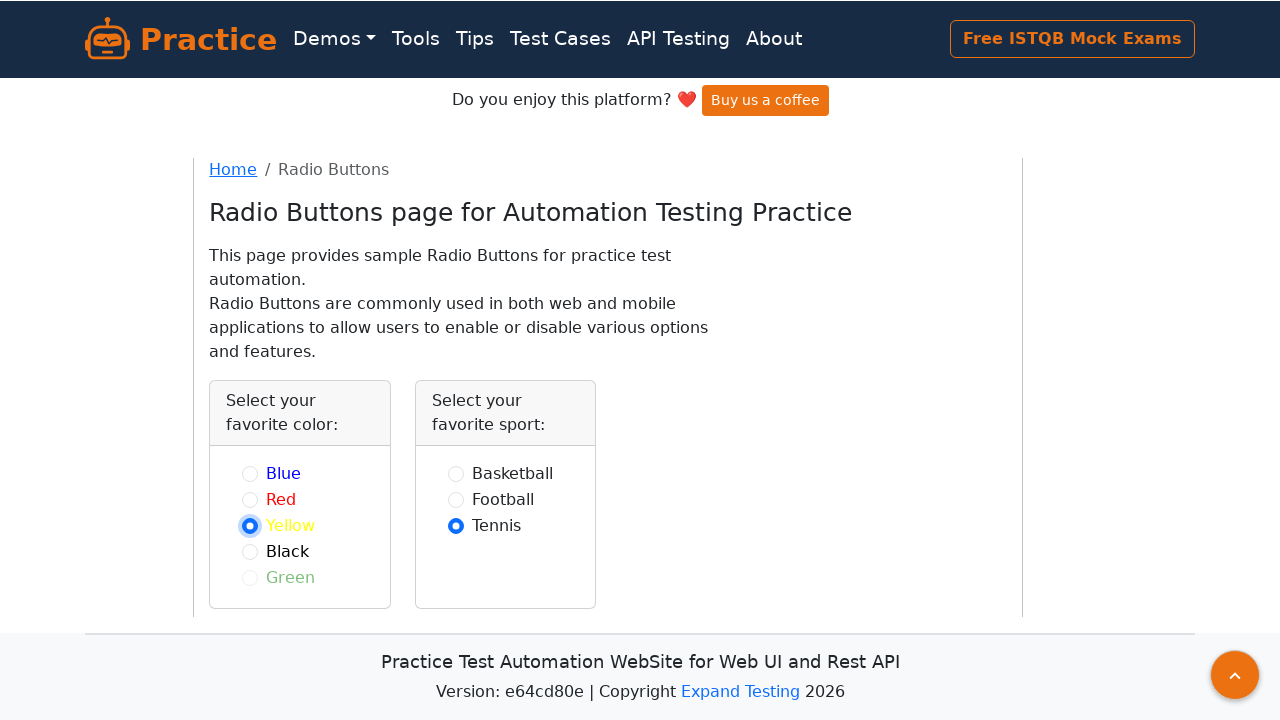

Clicked enabled radio button with value 'black' at (250, 552) on .form-check-input >> nth=3
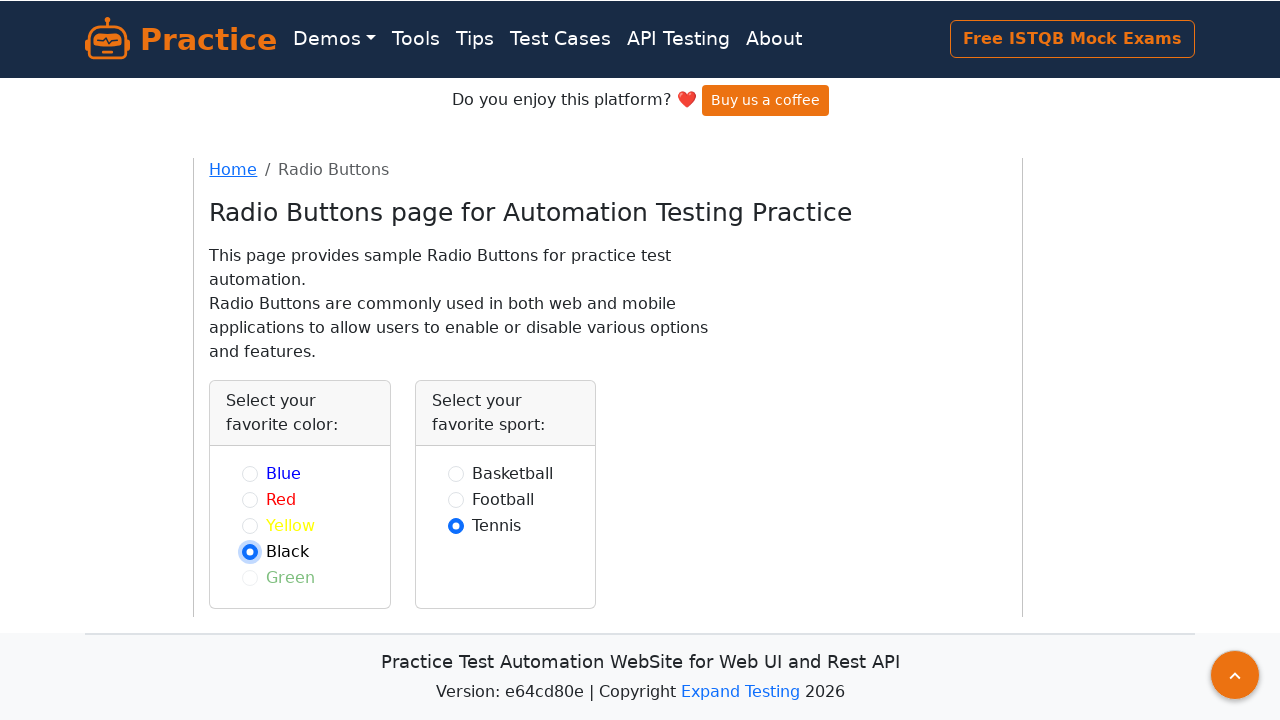

Skipped disabled radio button with value 'green'
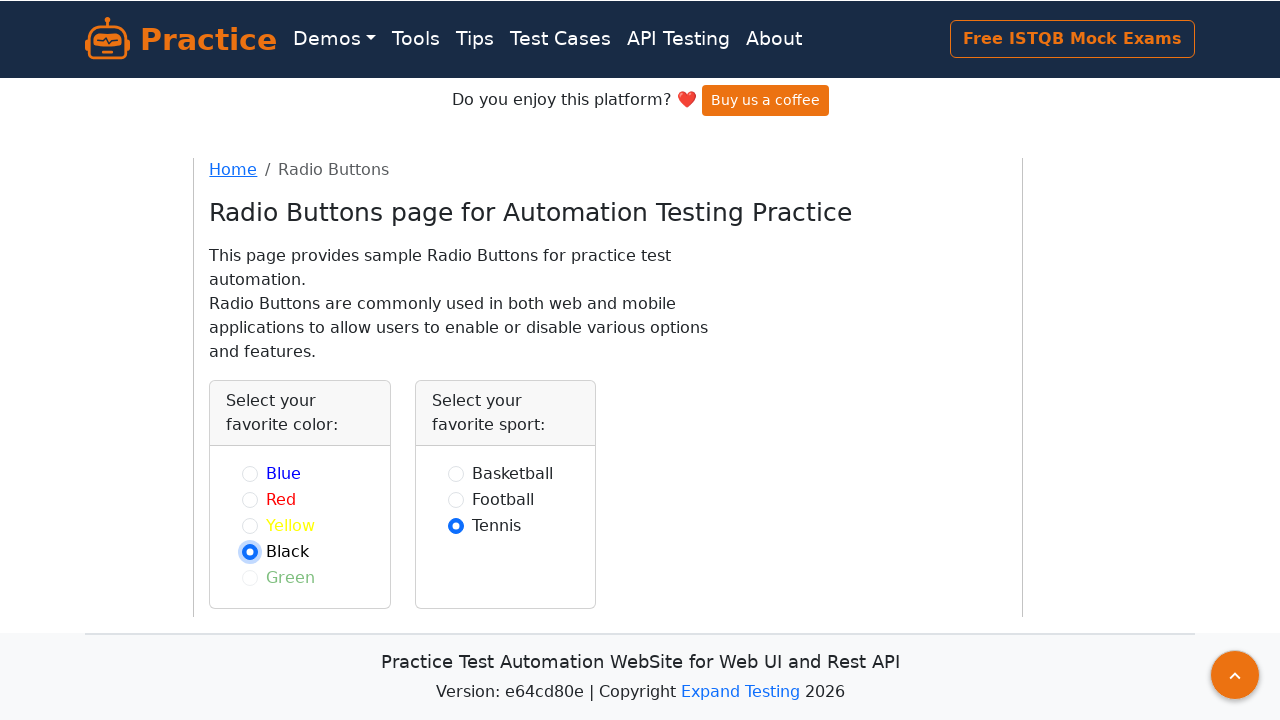

Clicked enabled radio button with value 'basketball' at (456, 474) on .form-check-input >> nth=5
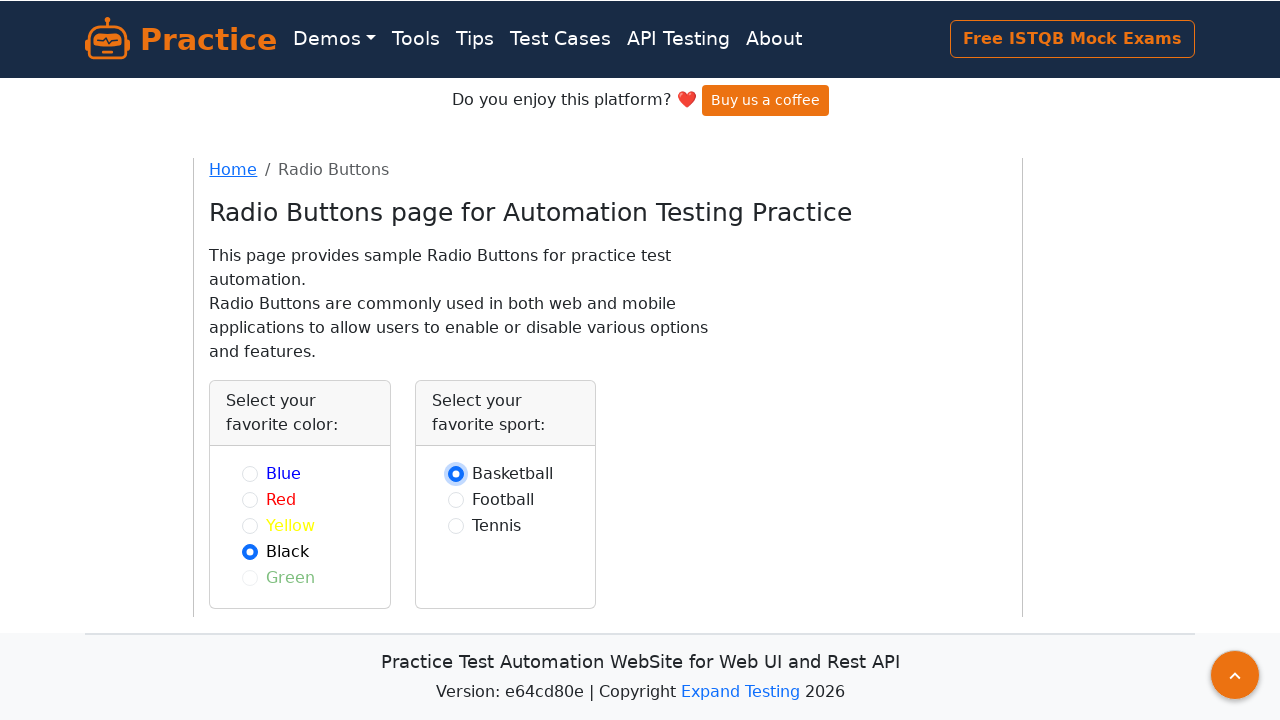

Clicked enabled radio button with value 'football' at (456, 500) on .form-check-input >> nth=6
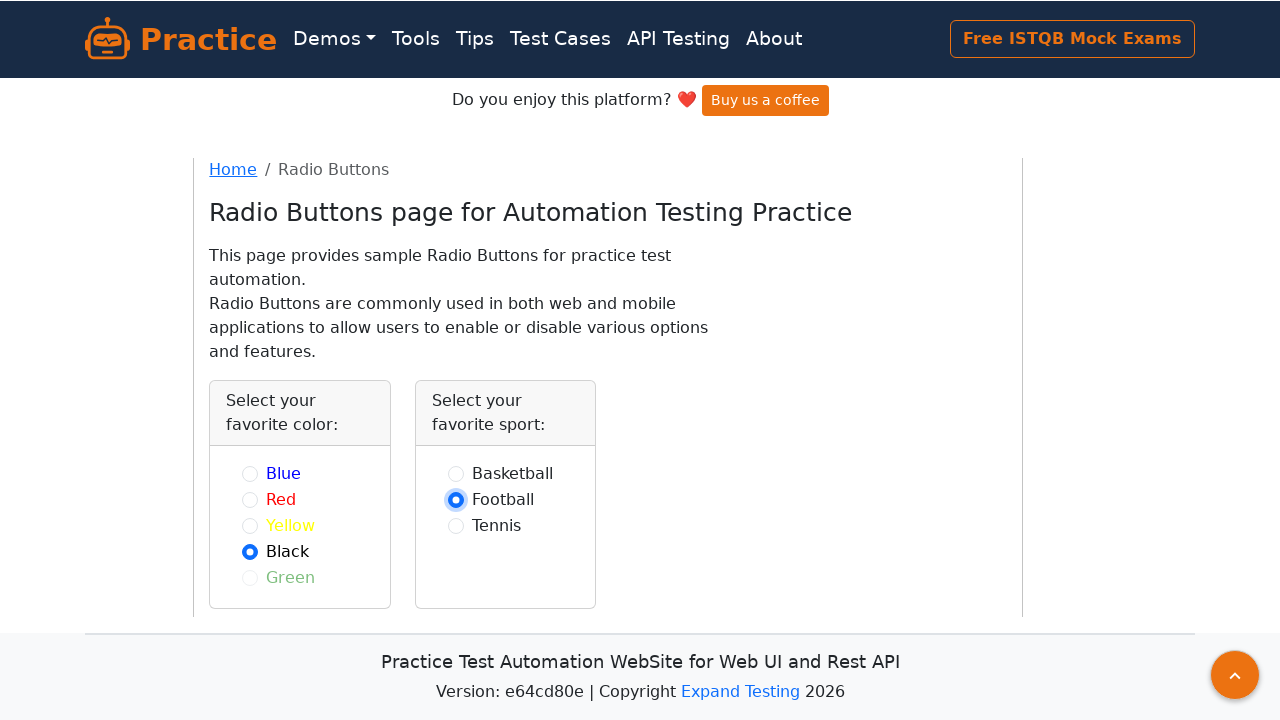

Clicked enabled radio button with value 'tennis' at (456, 526) on .form-check-input >> nth=7
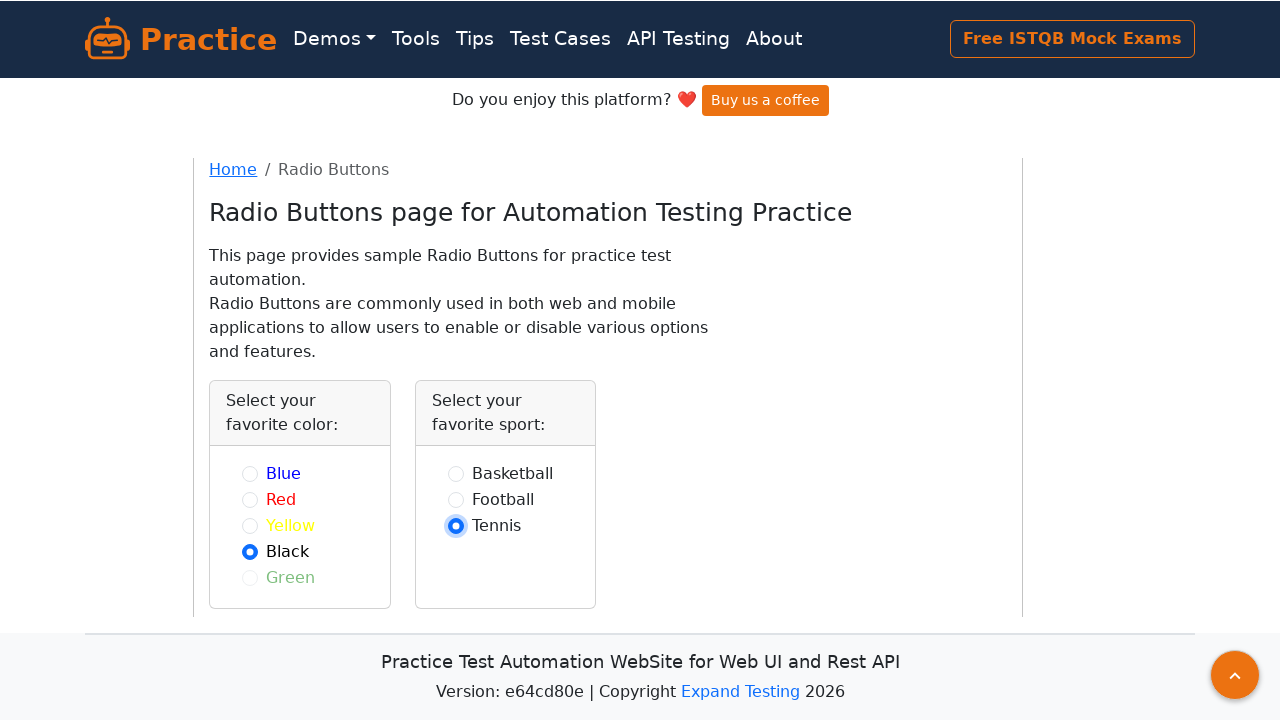

Selected the yellow radio button at (250, 526) on .form-check-input >> nth=2
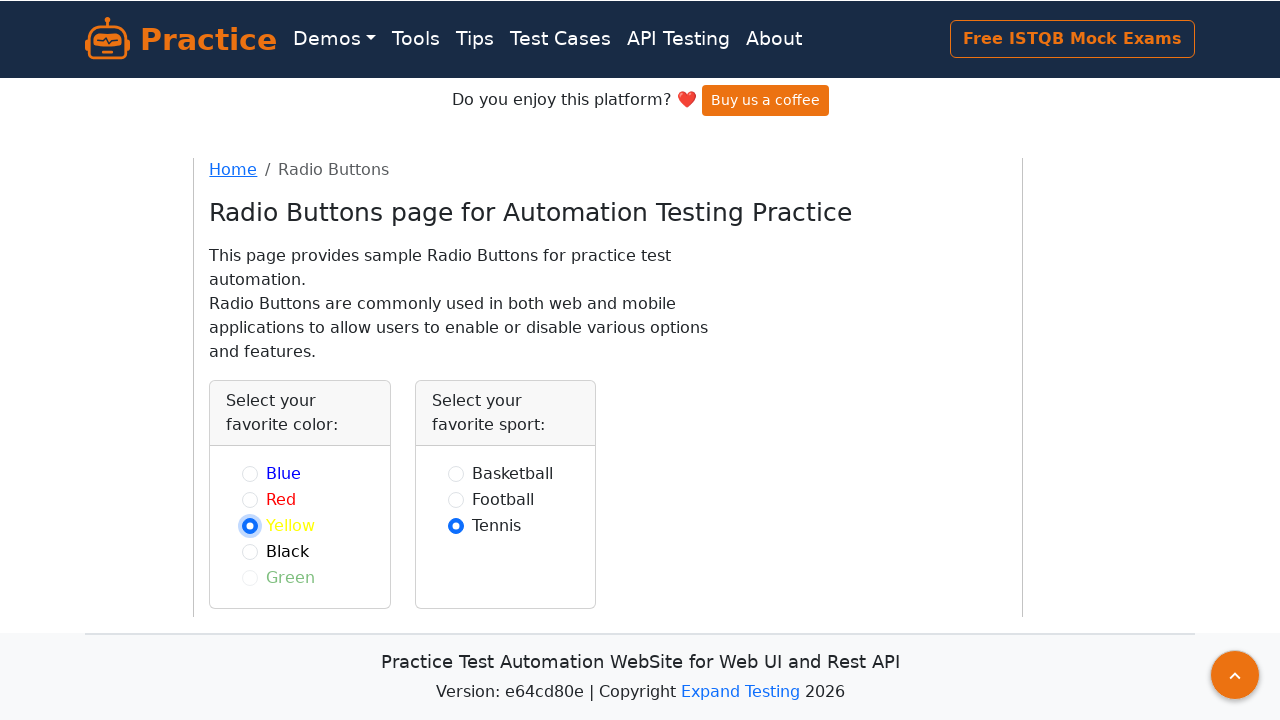

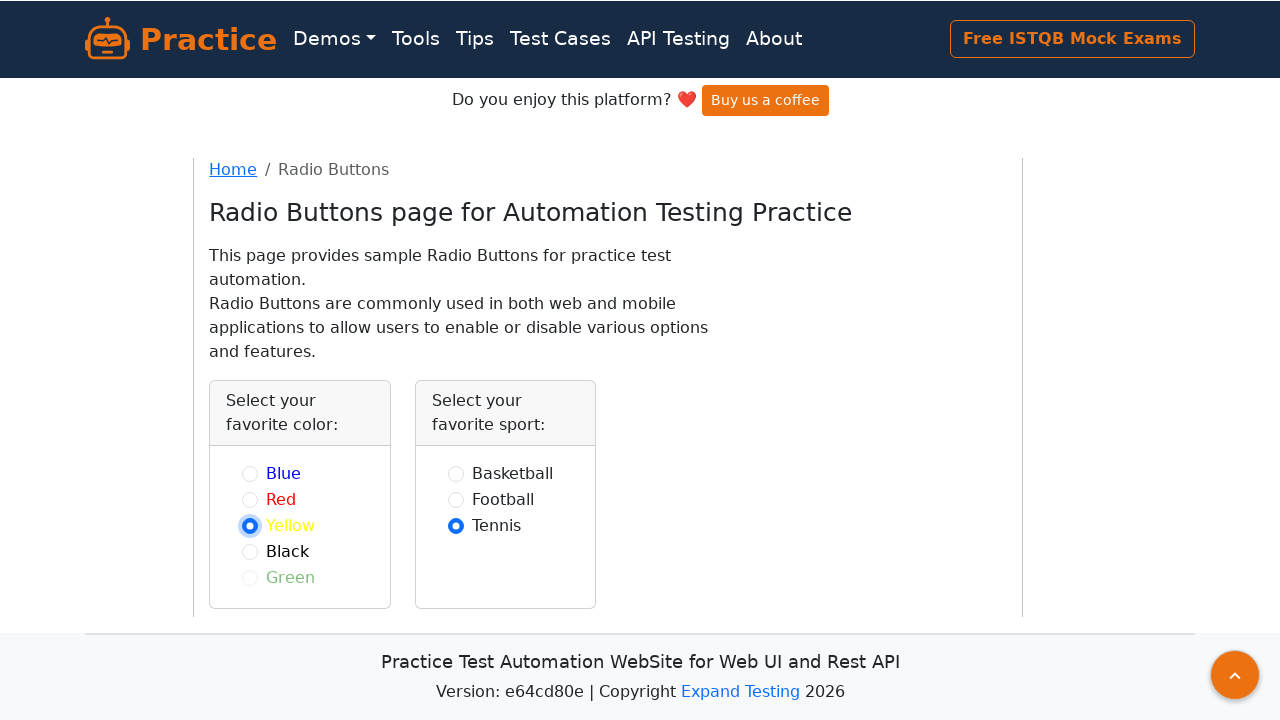